Tests that the complete all checkbox updates its state when individual items are completed or cleared

Starting URL: https://demo.playwright.dev/todomvc

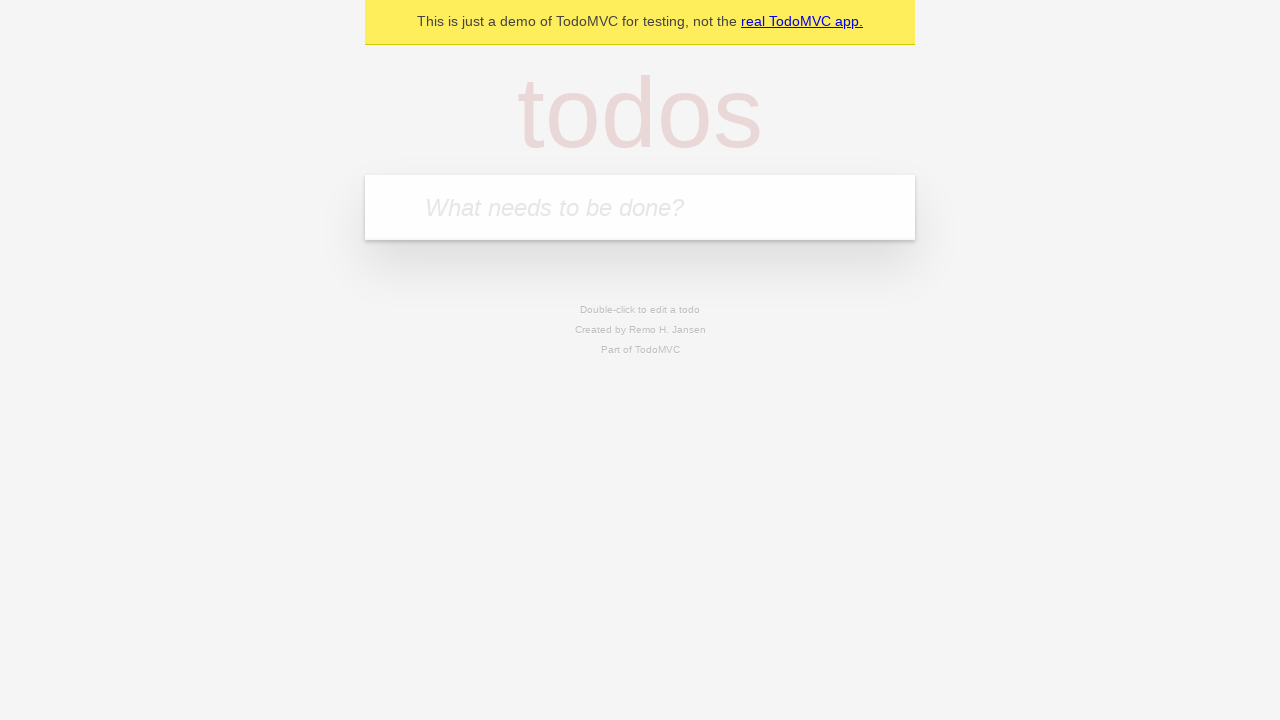

Filled todo input with 'buy some cheese' on internal:attr=[placeholder="What needs to be done?"i]
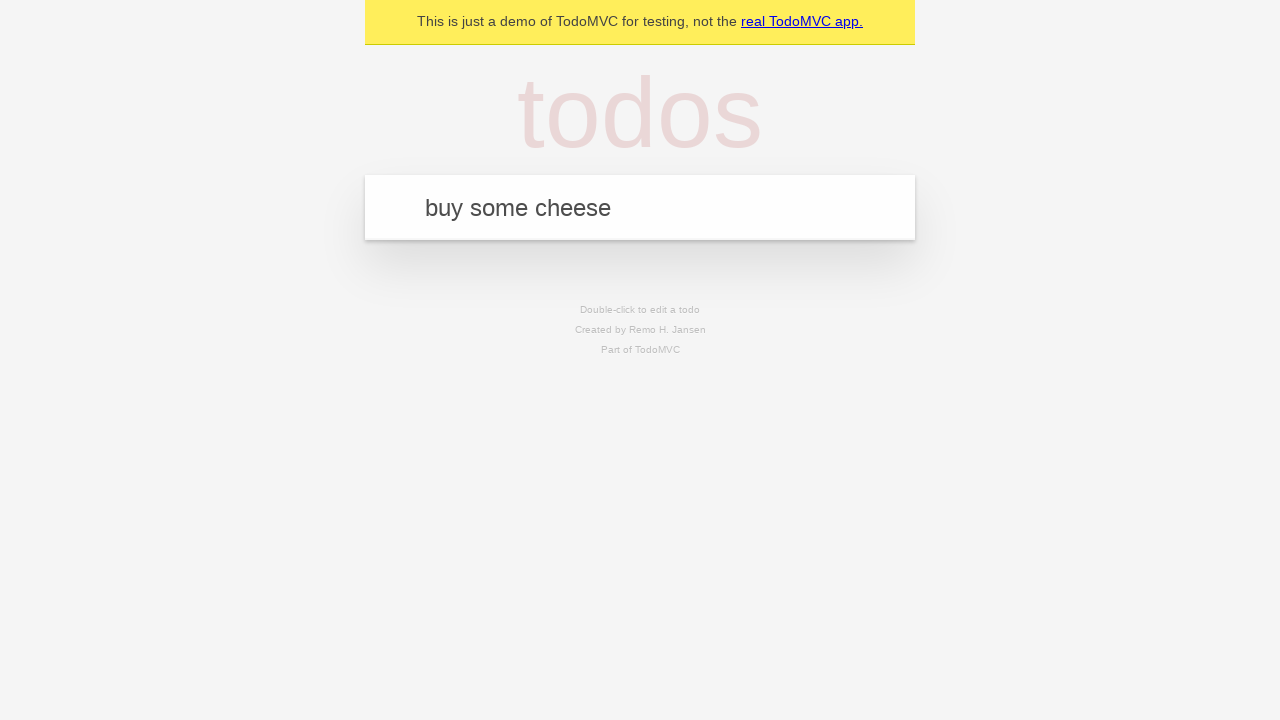

Pressed Enter to create todo 'buy some cheese' on internal:attr=[placeholder="What needs to be done?"i]
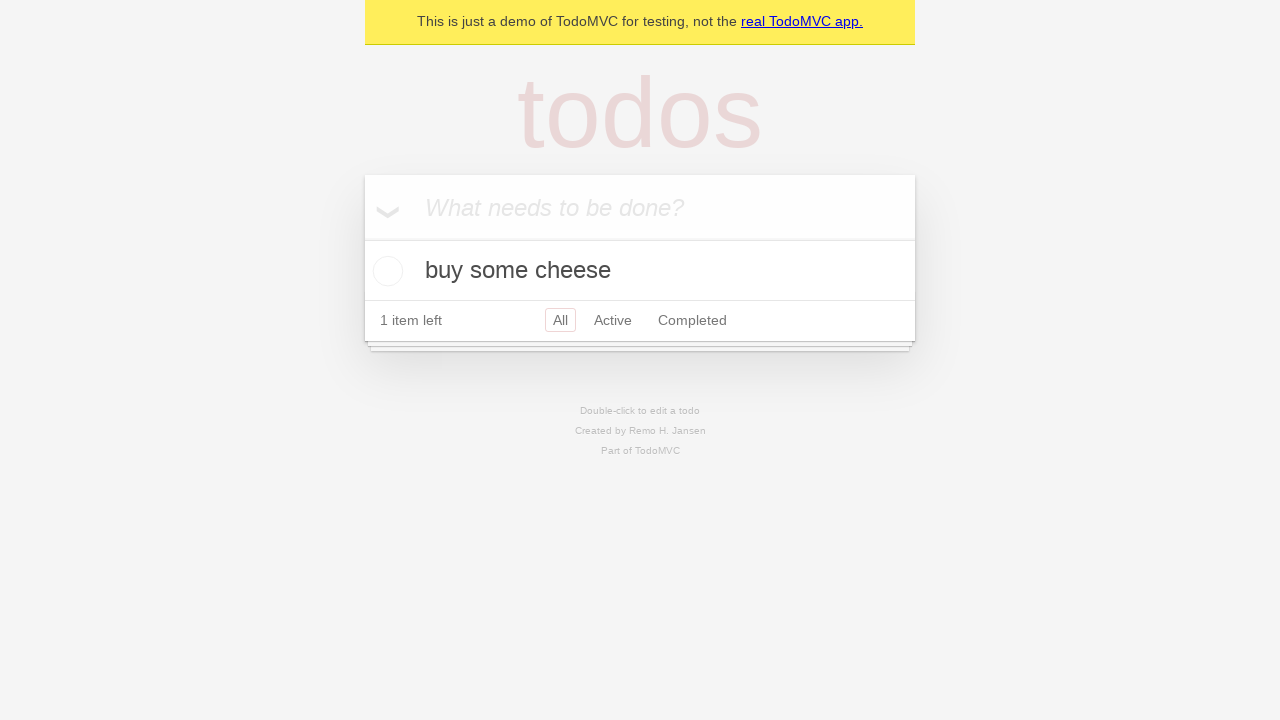

Filled todo input with 'feed the cat' on internal:attr=[placeholder="What needs to be done?"i]
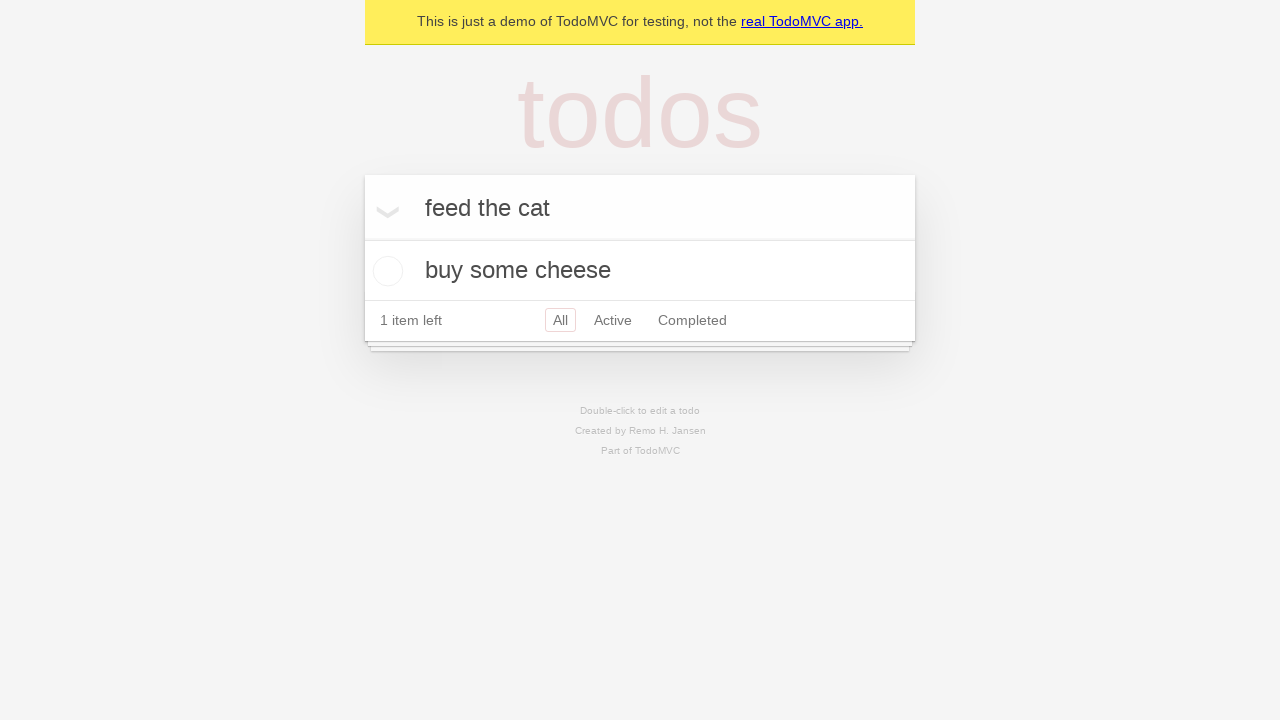

Pressed Enter to create todo 'feed the cat' on internal:attr=[placeholder="What needs to be done?"i]
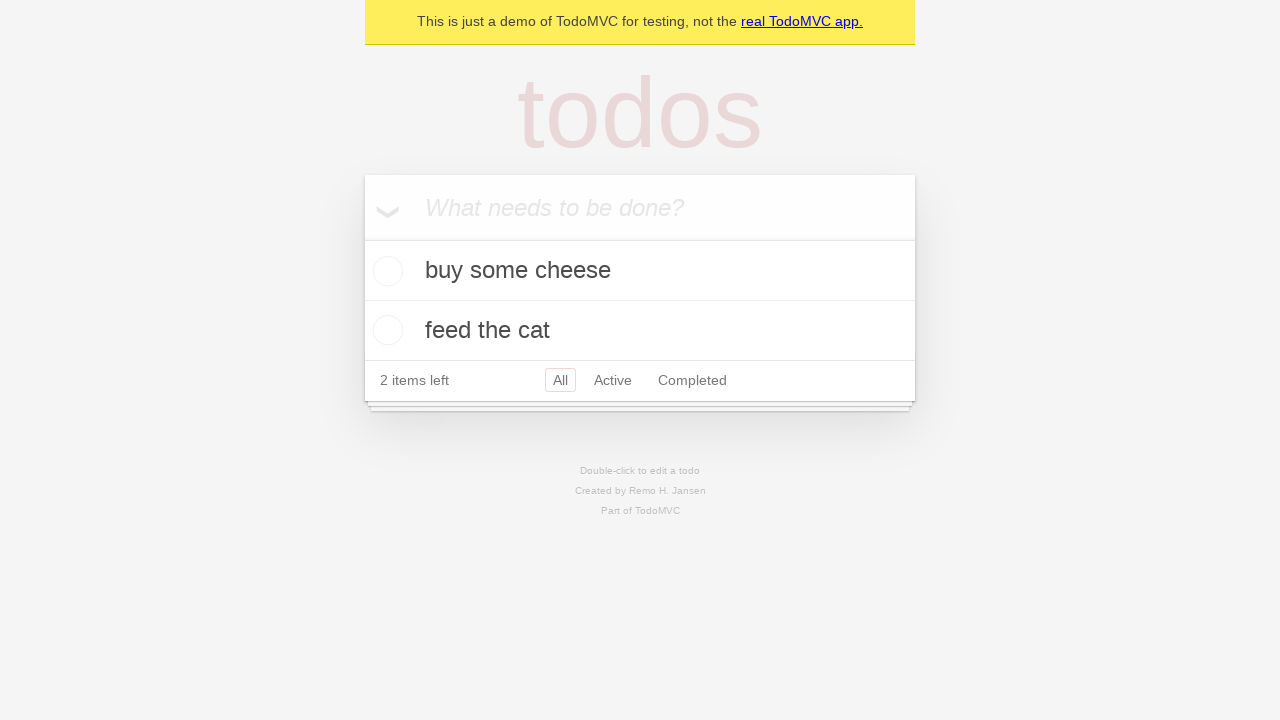

Filled todo input with 'book a doctors appointment' on internal:attr=[placeholder="What needs to be done?"i]
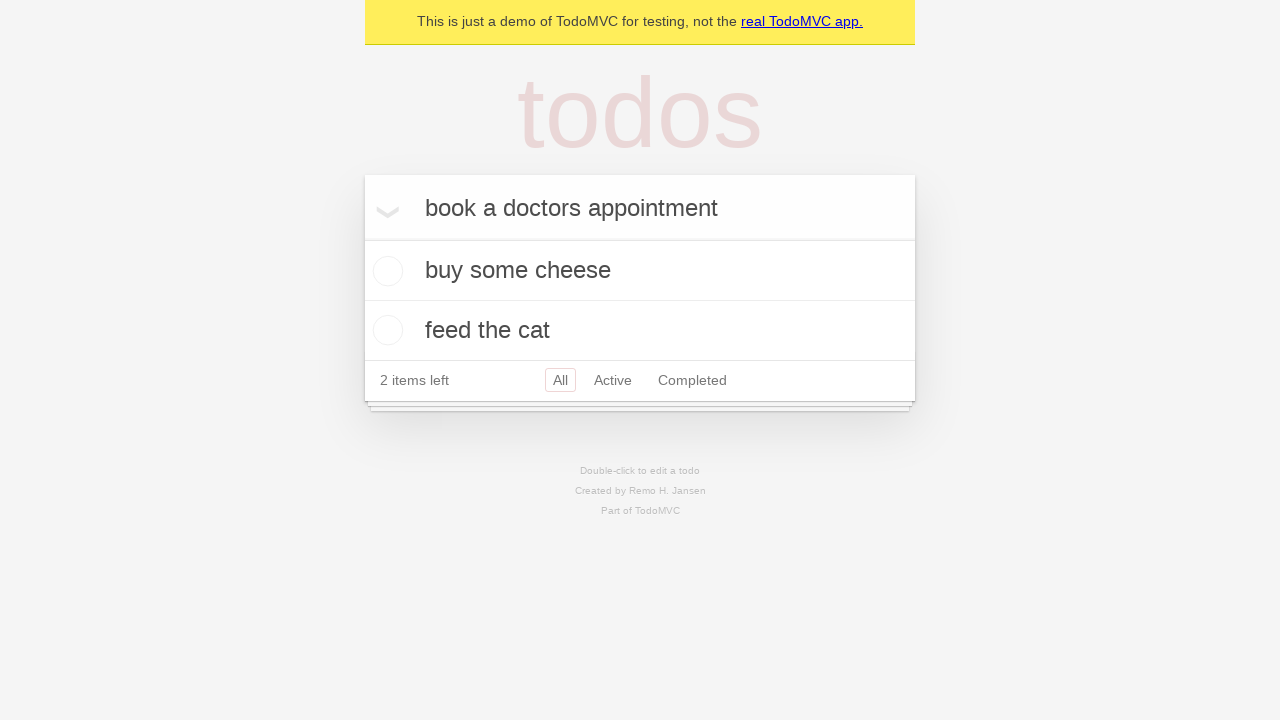

Pressed Enter to create todo 'book a doctors appointment' on internal:attr=[placeholder="What needs to be done?"i]
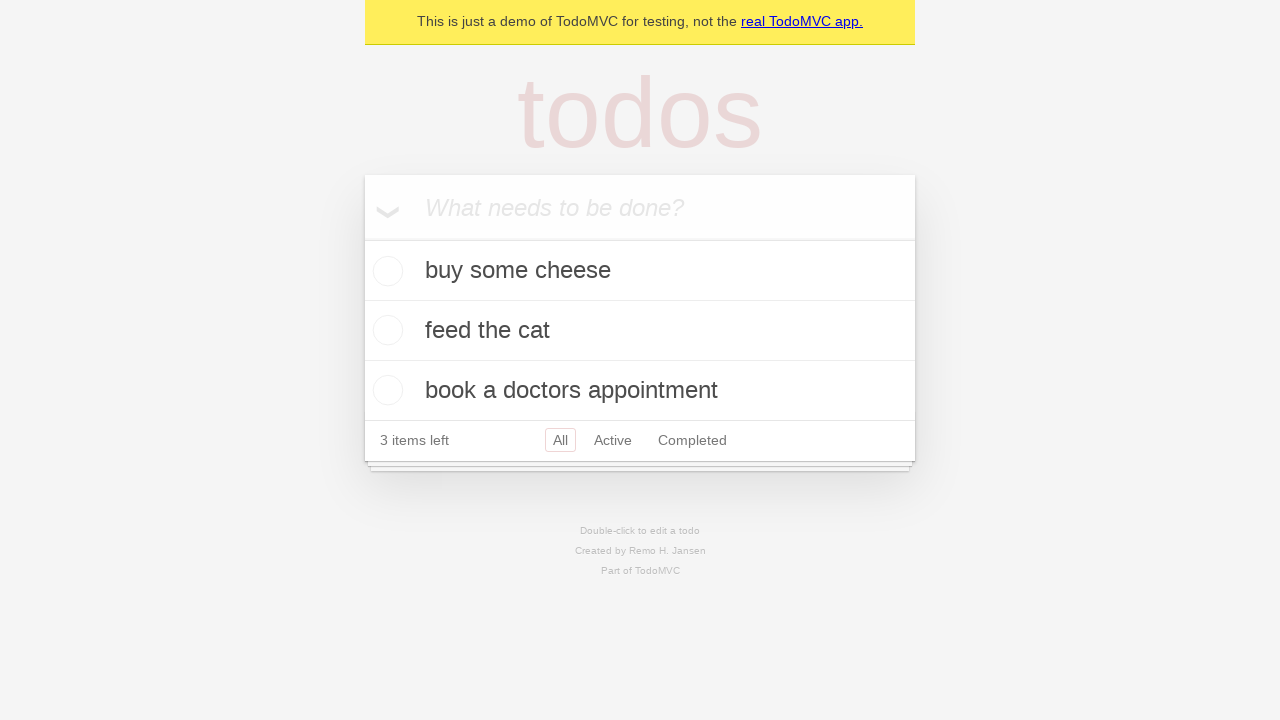

Waited for all 3 todos to be created
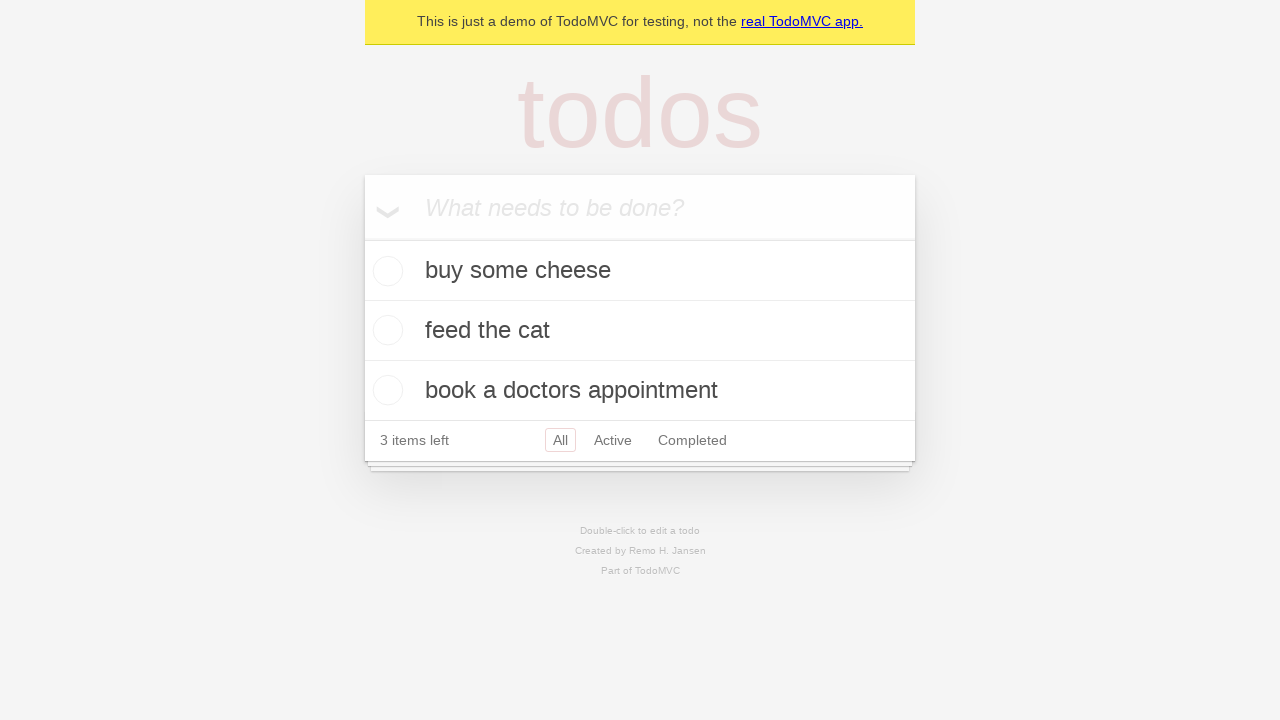

Checked the 'Mark all as complete' checkbox at (362, 238) on internal:label="Mark all as complete"i
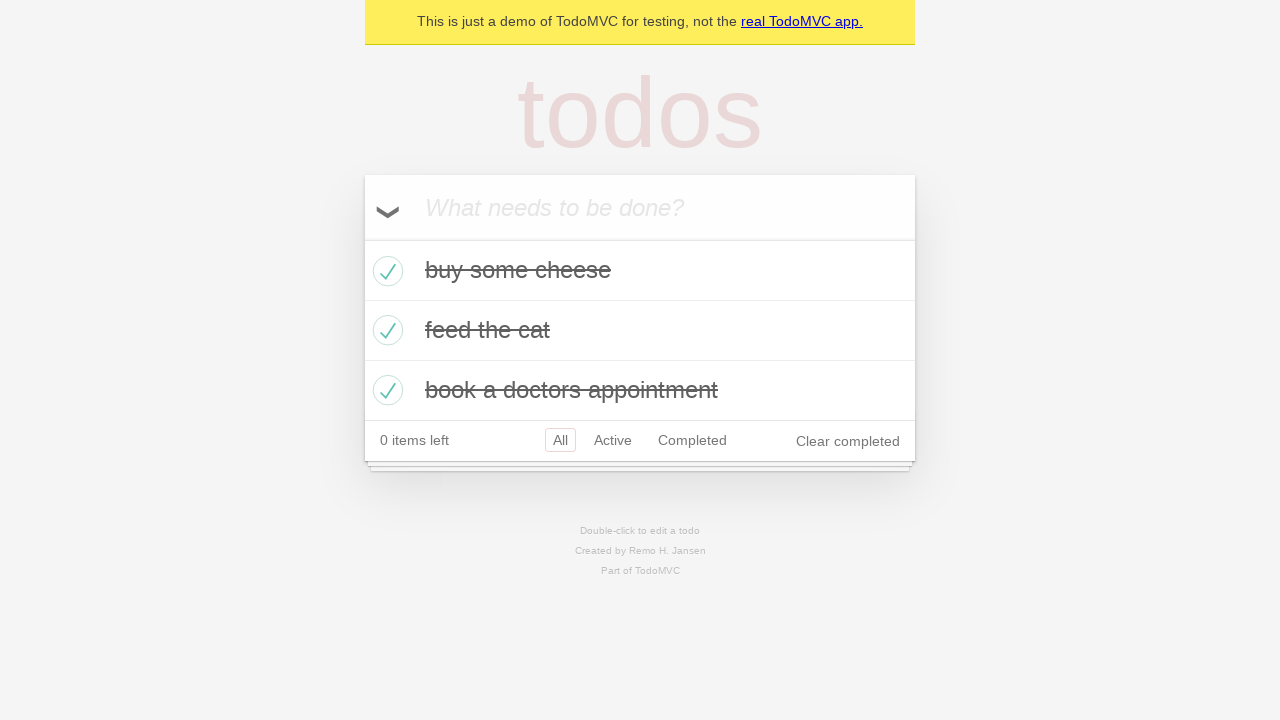

Unchecked the first todo item at (385, 271) on internal:testid=[data-testid="todo-item"s] >> nth=0 >> internal:role=checkbox
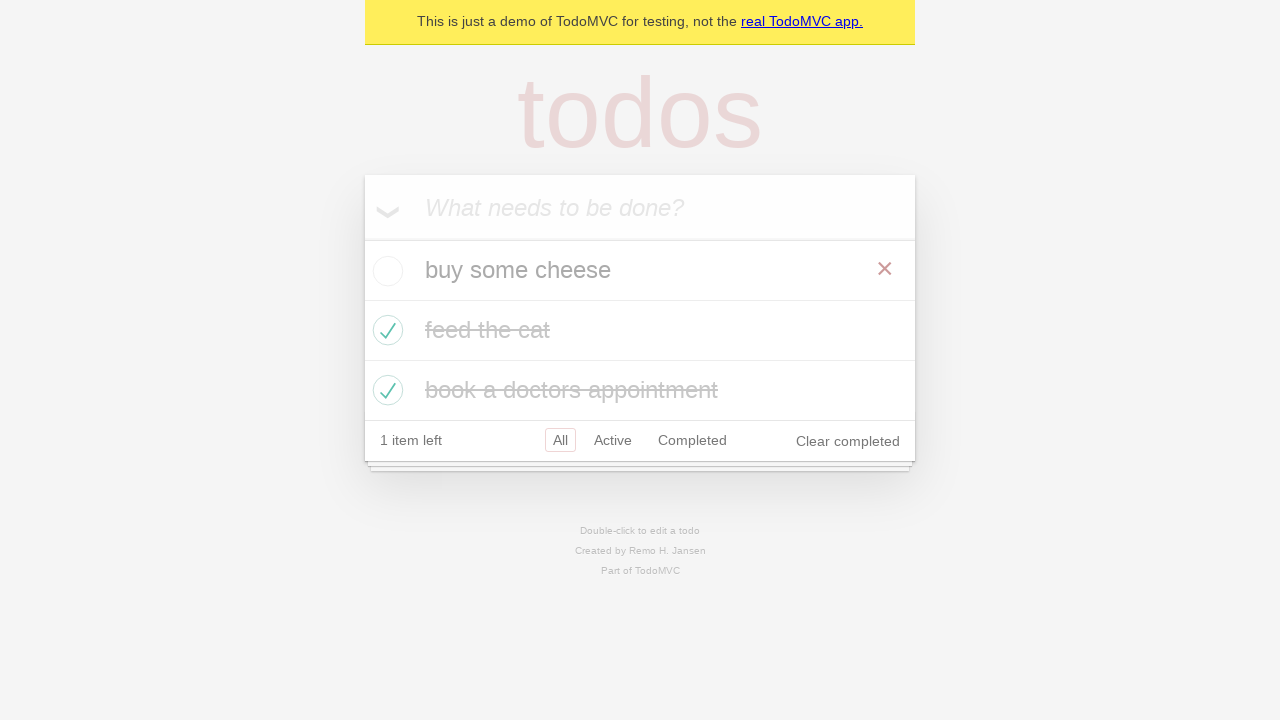

Checked the first todo item again at (385, 271) on internal:testid=[data-testid="todo-item"s] >> nth=0 >> internal:role=checkbox
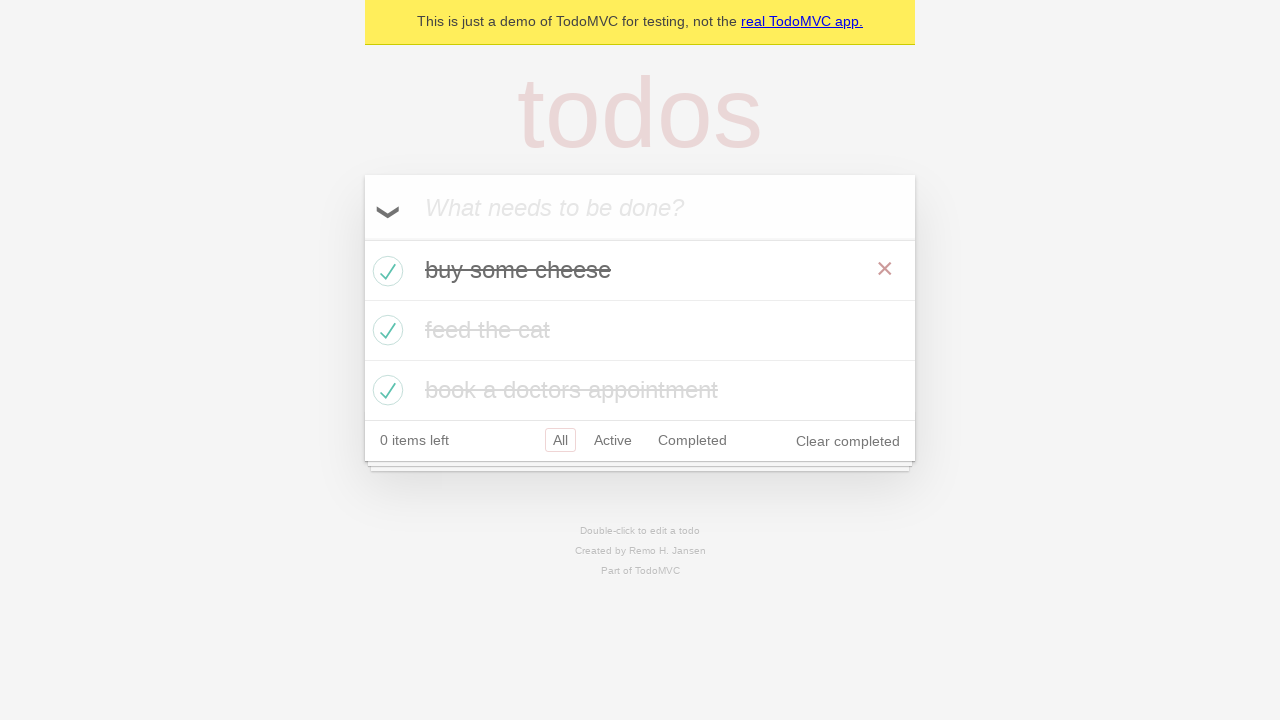

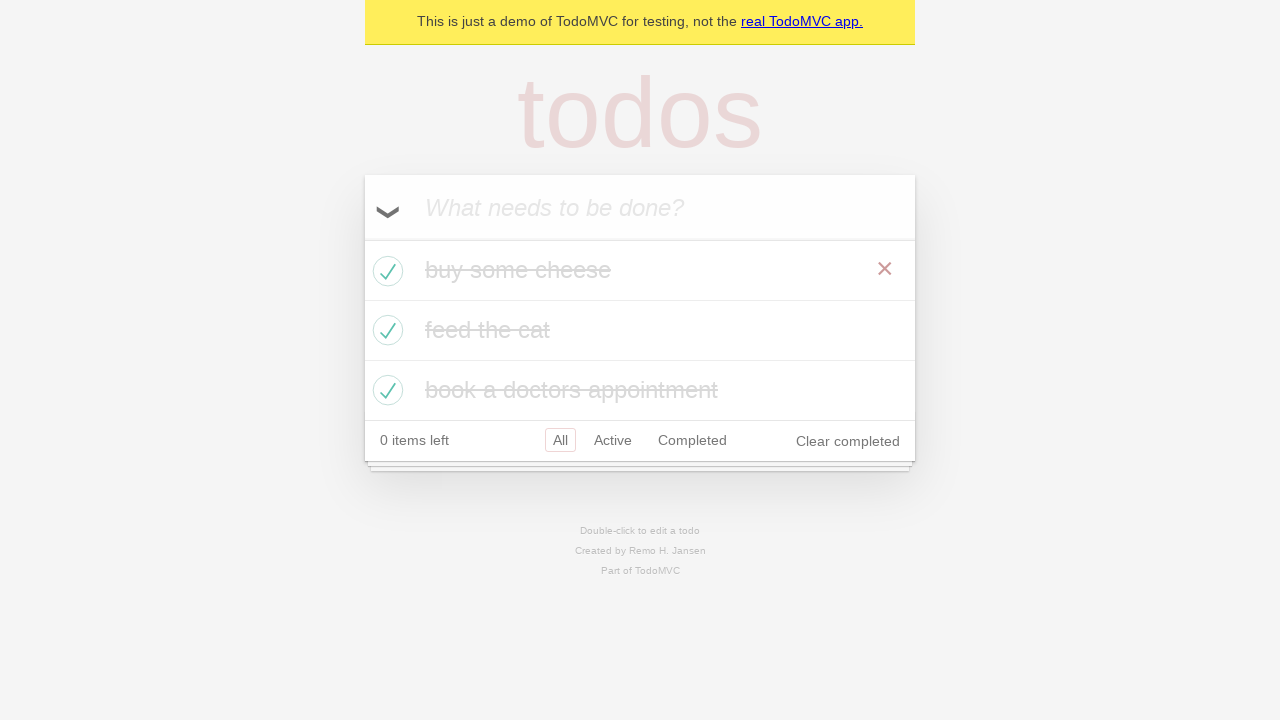